Tests pagination by navigating to the next page of products

Starting URL: https://www.demoblaze.com/index.html

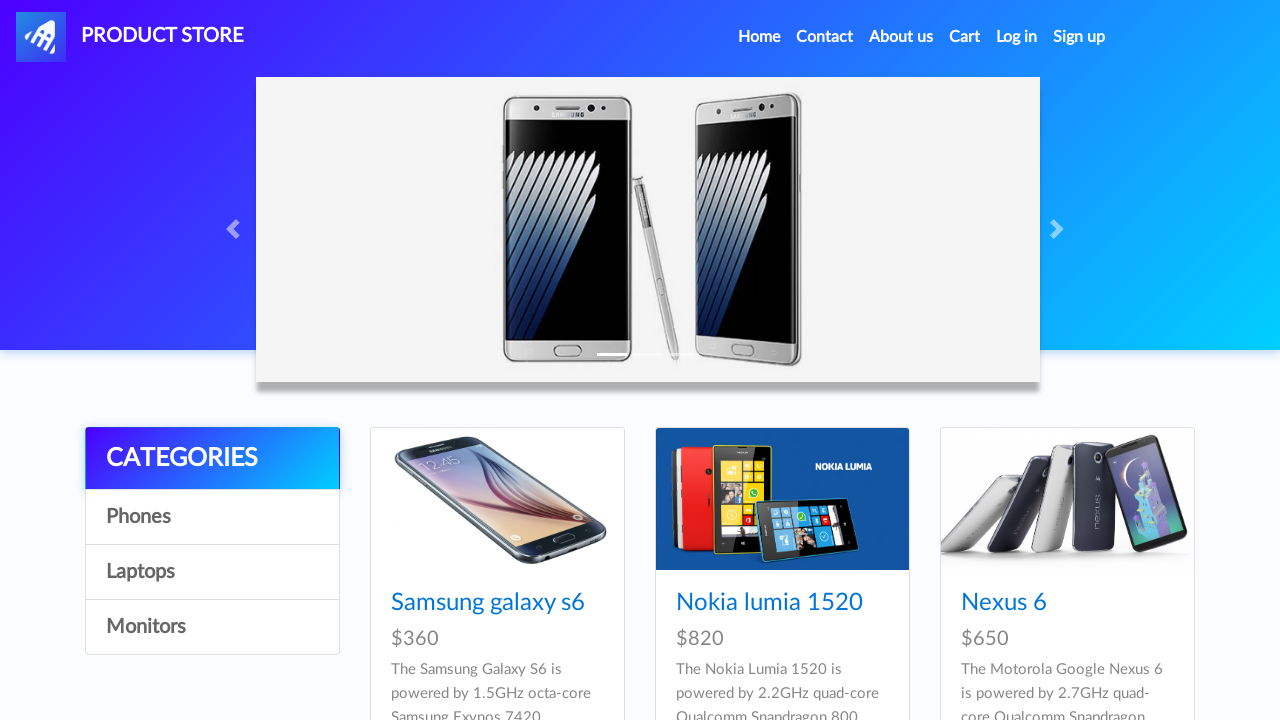

Clicked Next button to navigate to next page of products at (1166, 385) on button#next2
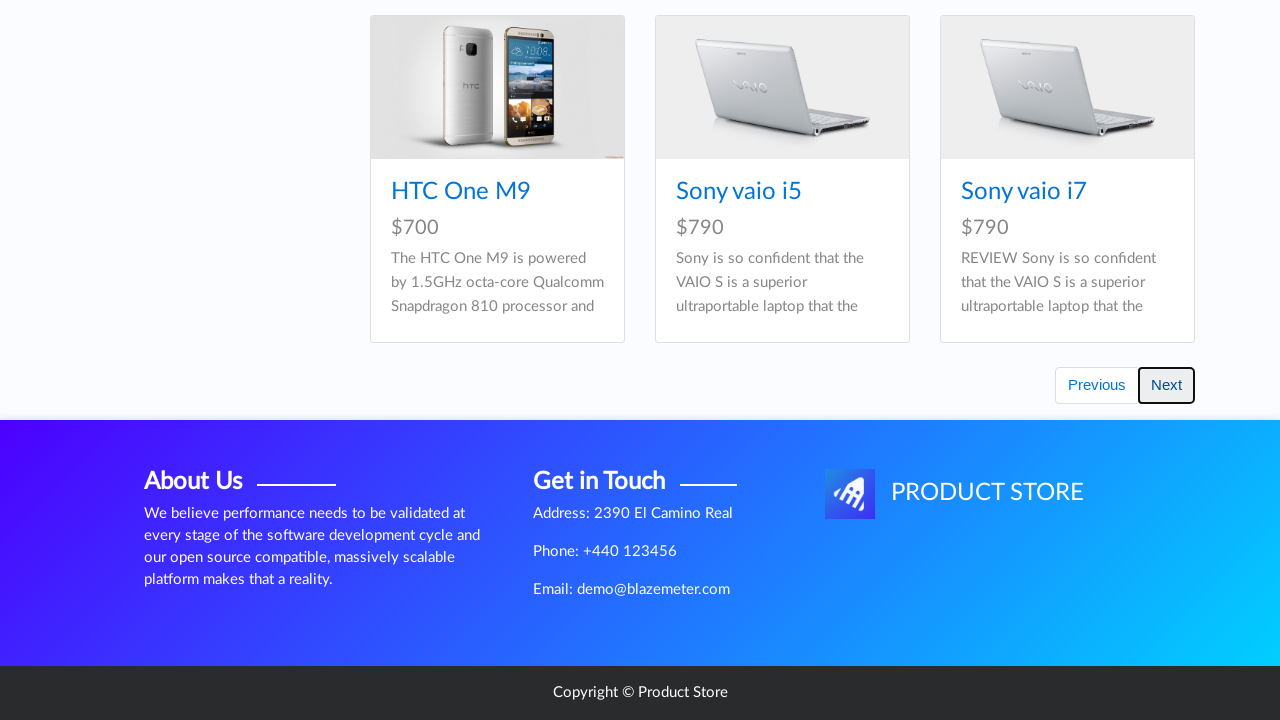

Waited for next page to load
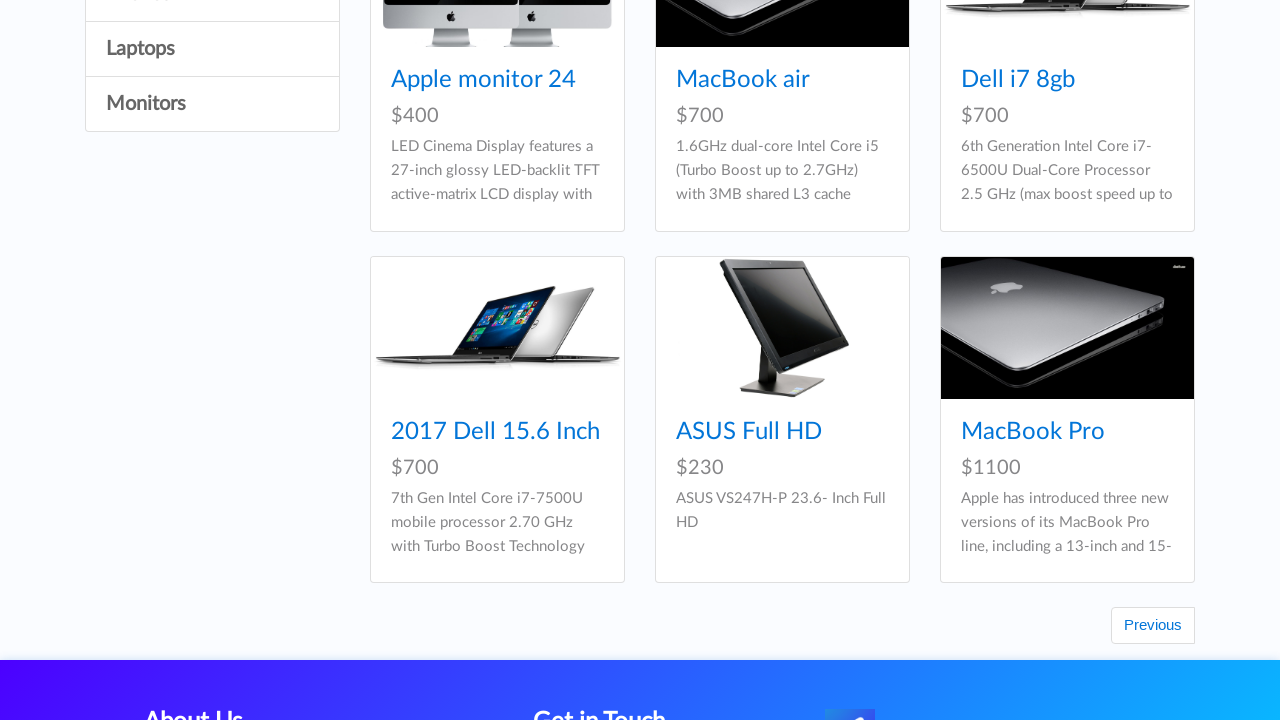

Retrieved current URL after navigation
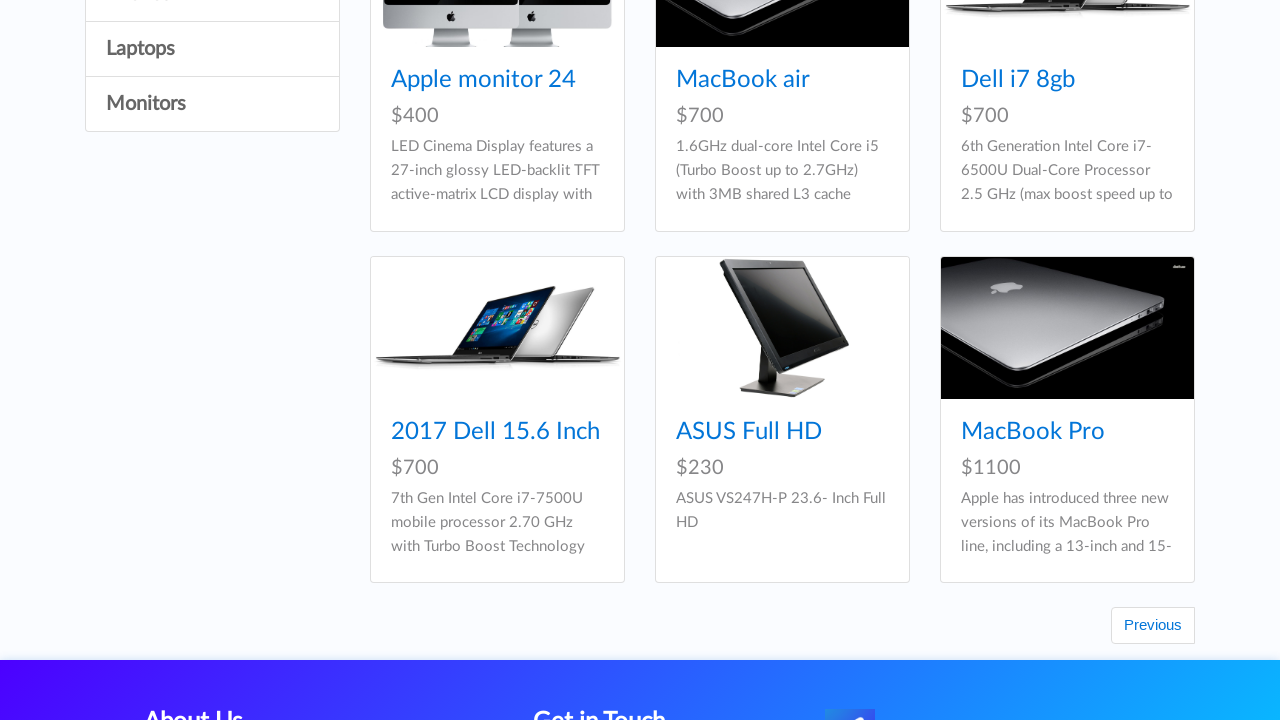

Verified that pagination navigation occurred - products loaded on next page
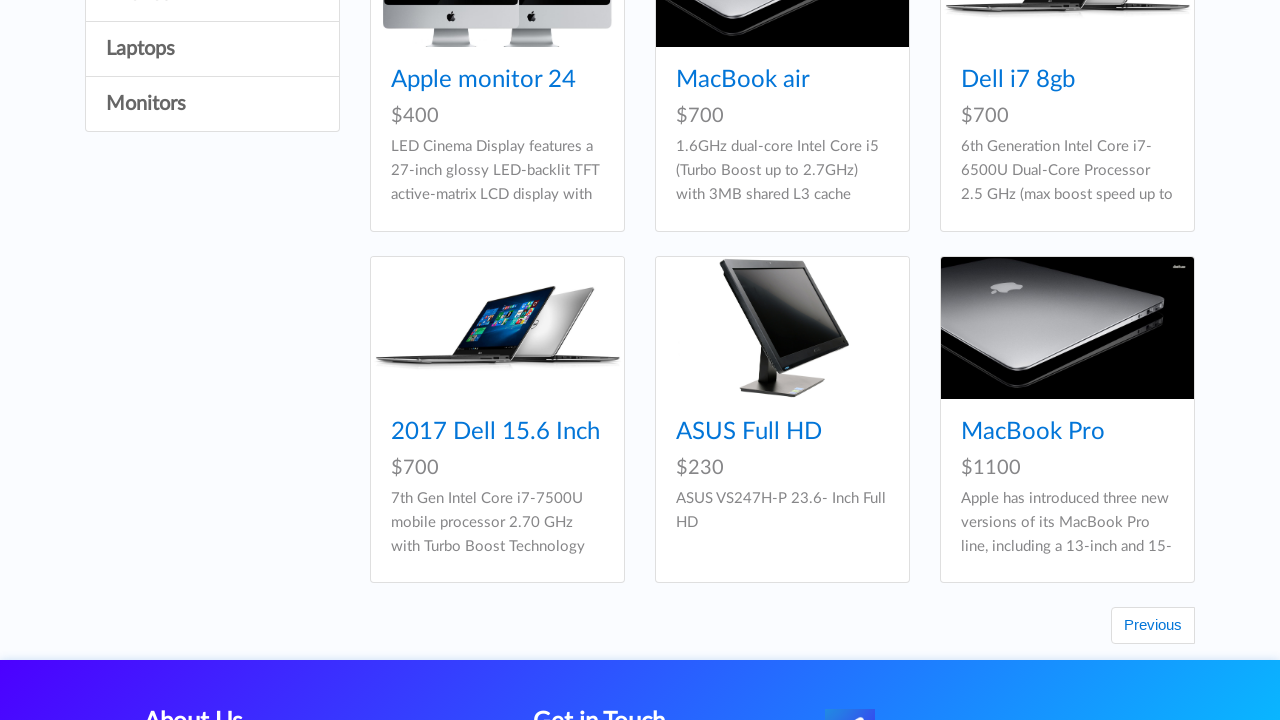

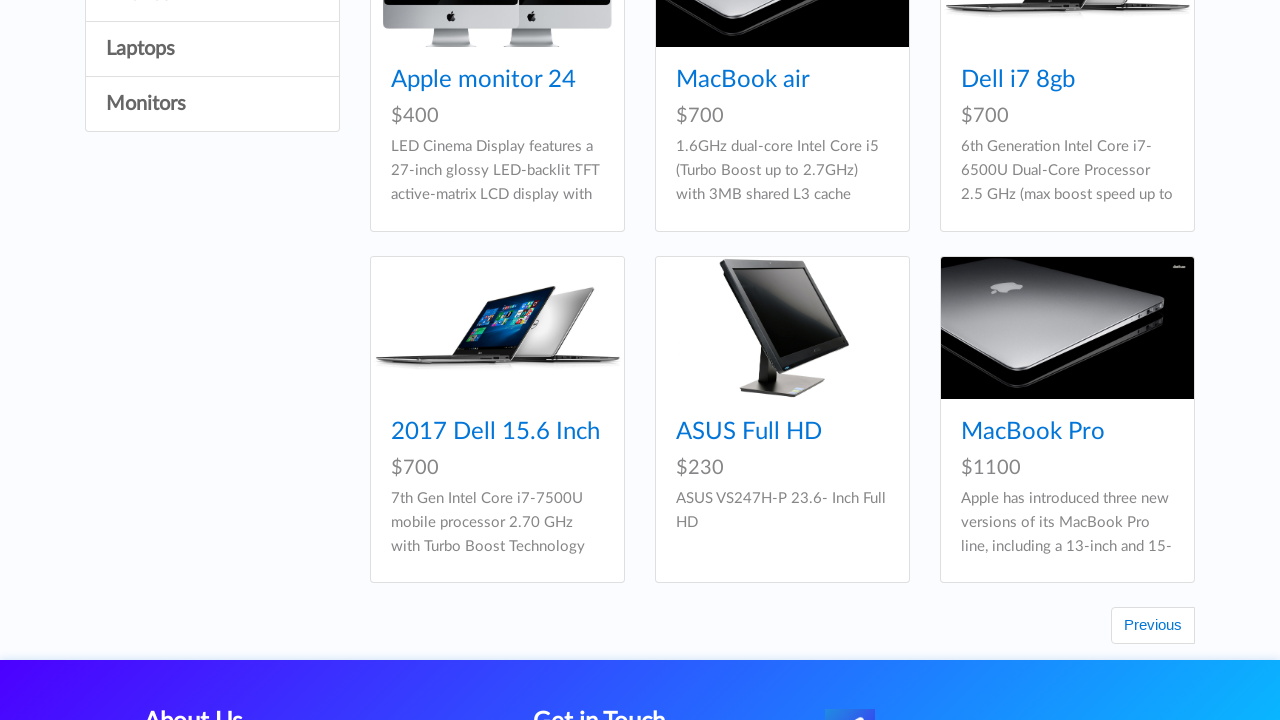